Tests the divide by zero error handling by dividing 10 by 0 and verifying an error message is displayed

Starting URL: https://testsheepnz.github.io/BasicCalculator.html

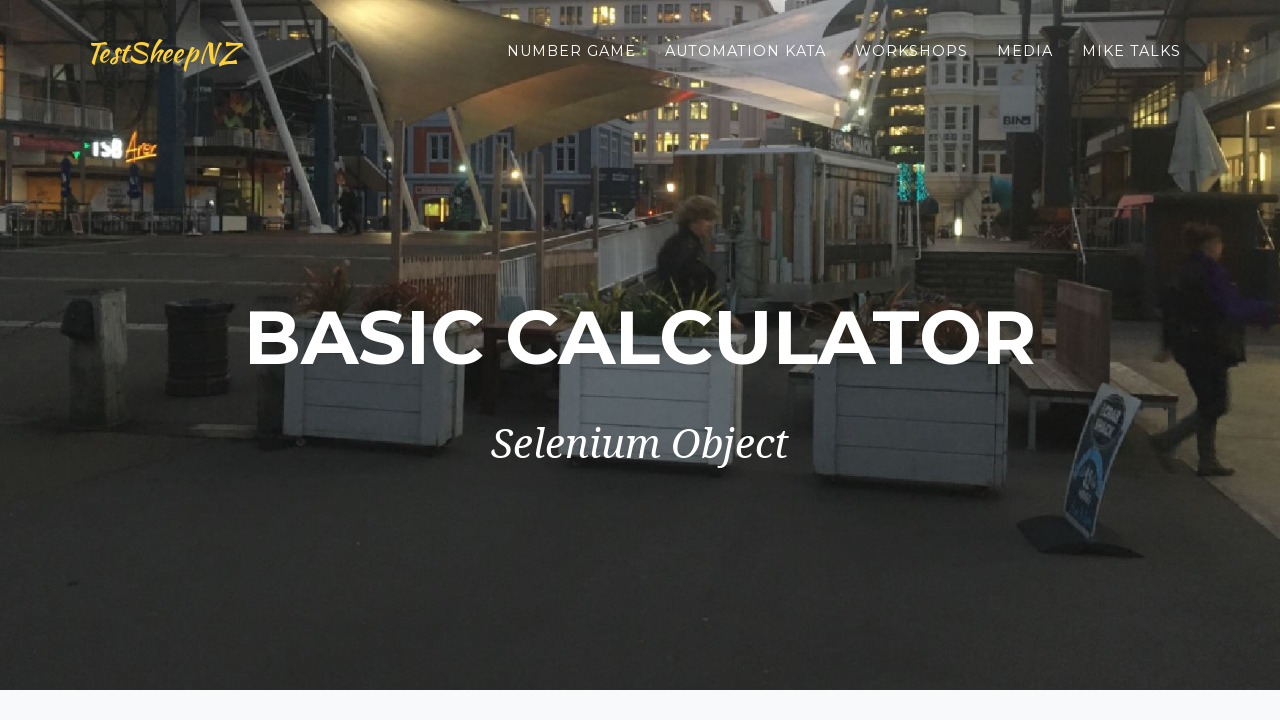

Filled first number field with 10 on #number1Field
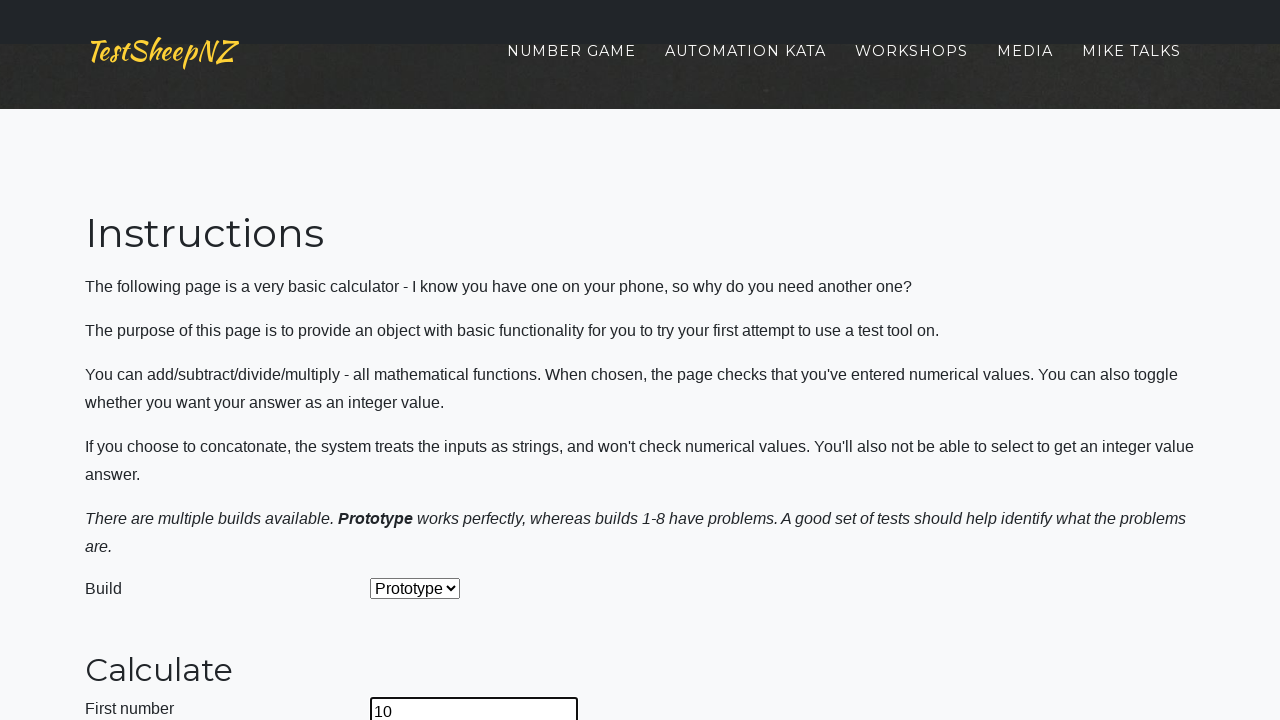

Filled second number field with 0 on #number2Field
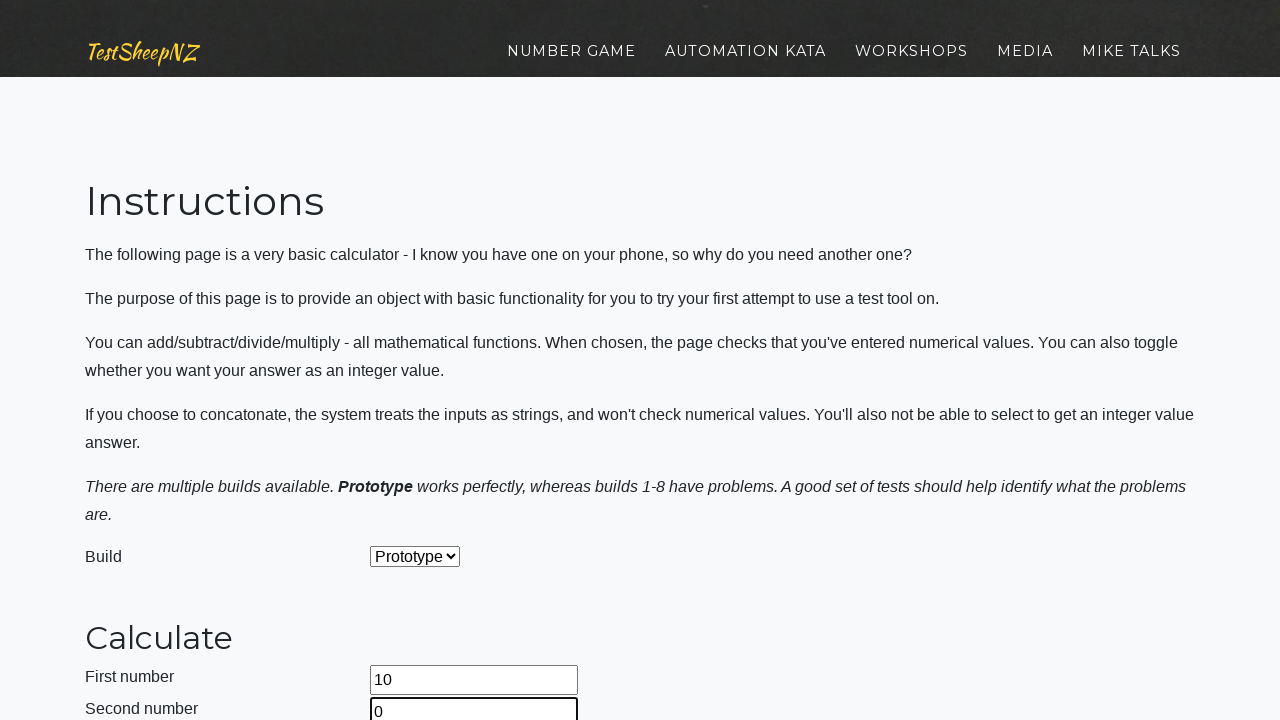

Clicked on the operation dropdown at (426, 360) on #selectOperationDropdown
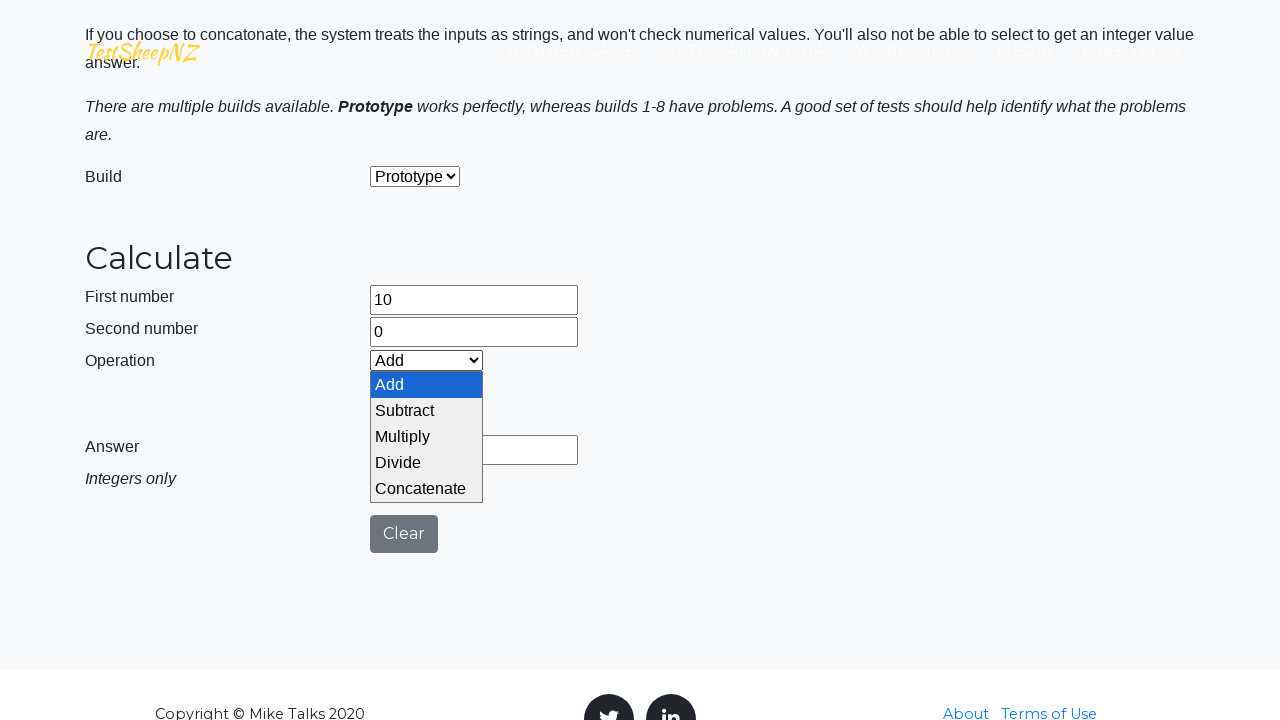

Selected 'Divide' from the dropdown on #selectOperationDropdown
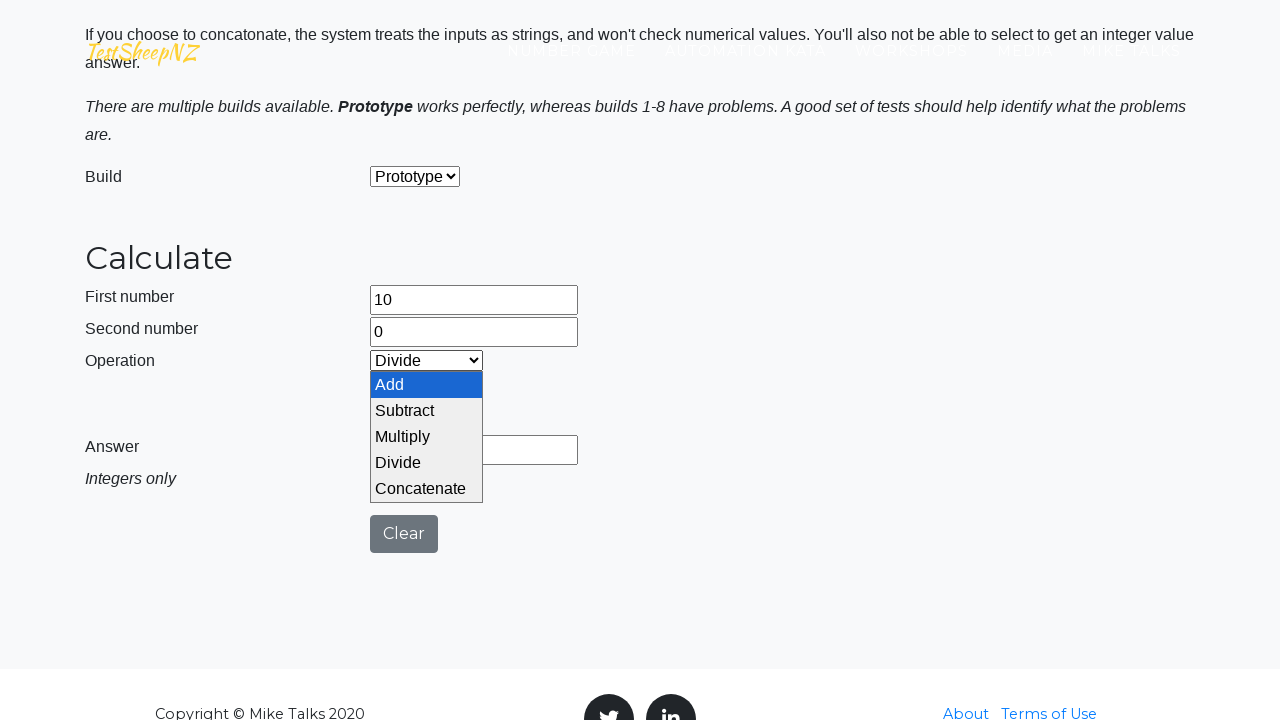

Clicked the calculate button at (422, 400) on #calculateButton
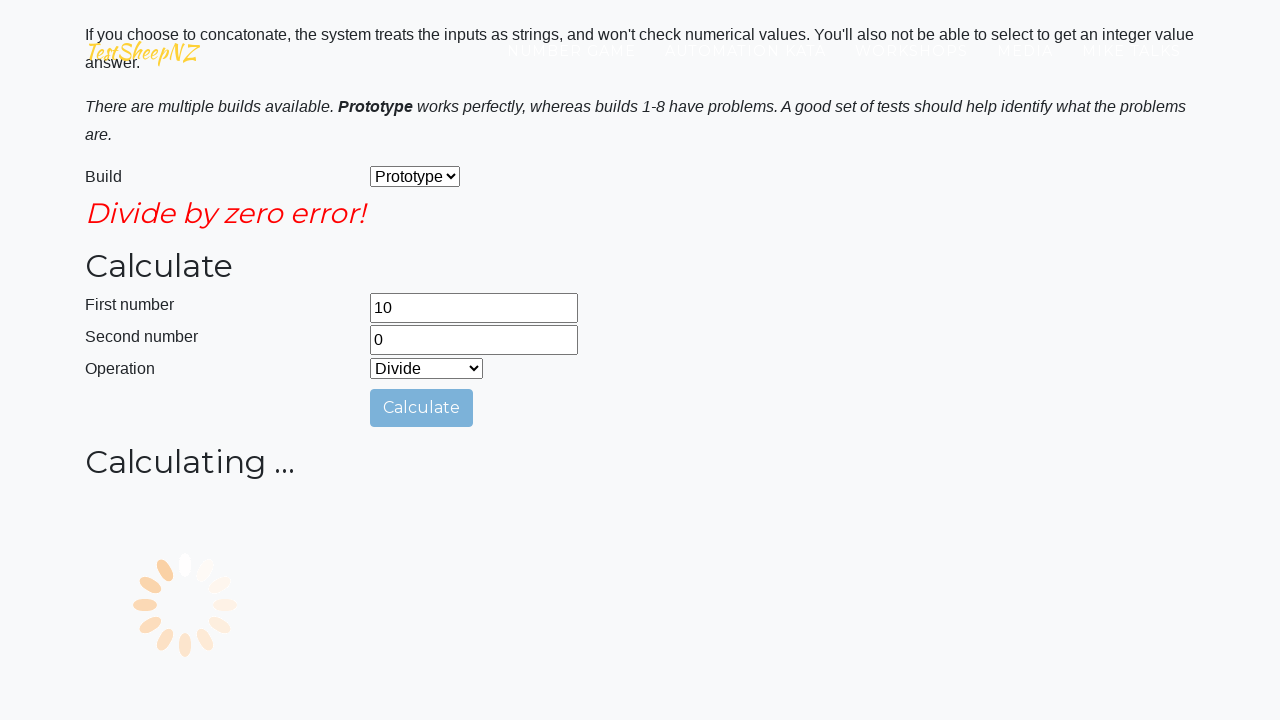

Error message appeared on screen after dividing by zero
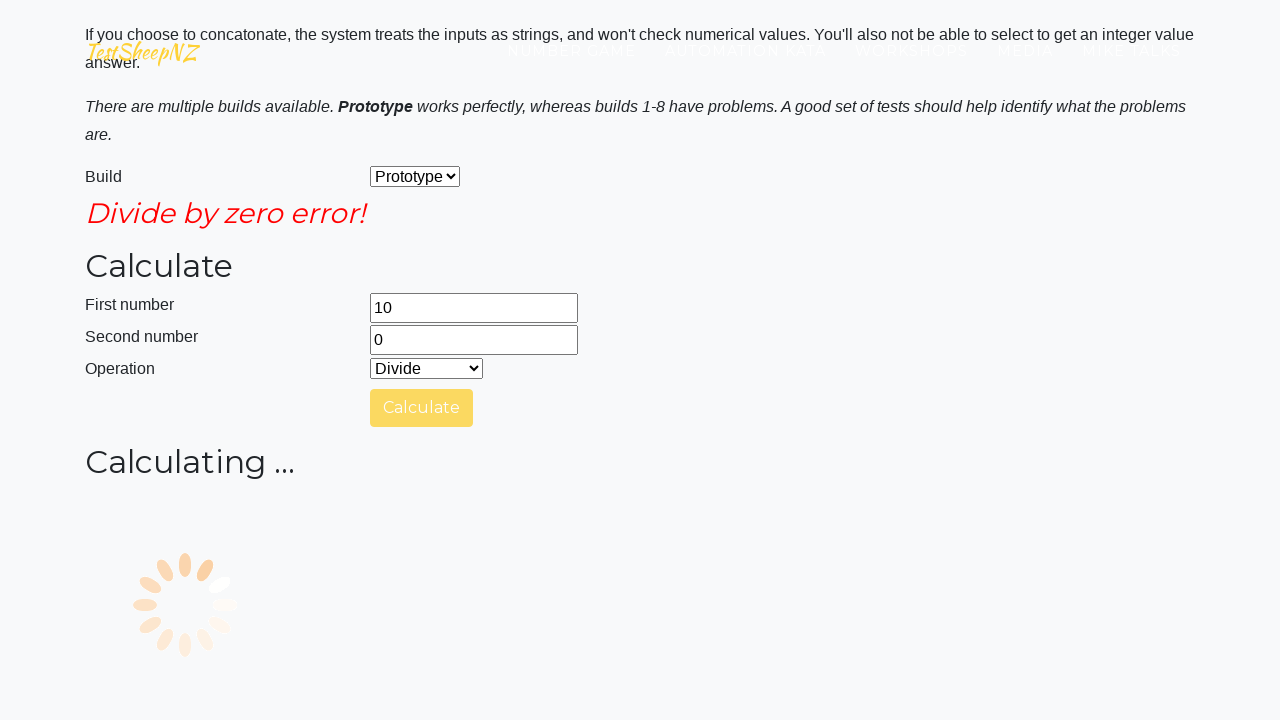

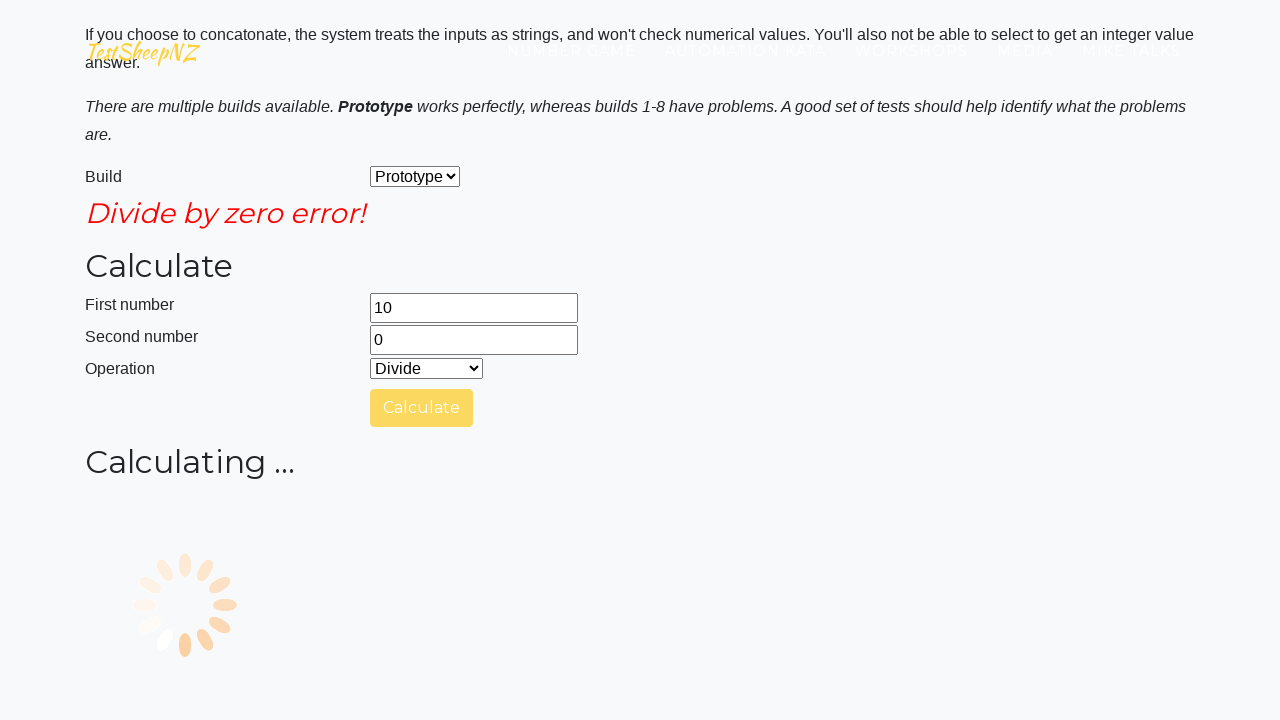